Tests the Swiggy food delivery website by entering a location (Rs Puram) in the location search field to find nearby restaurants.

Starting URL: https://www.swiggy.com/

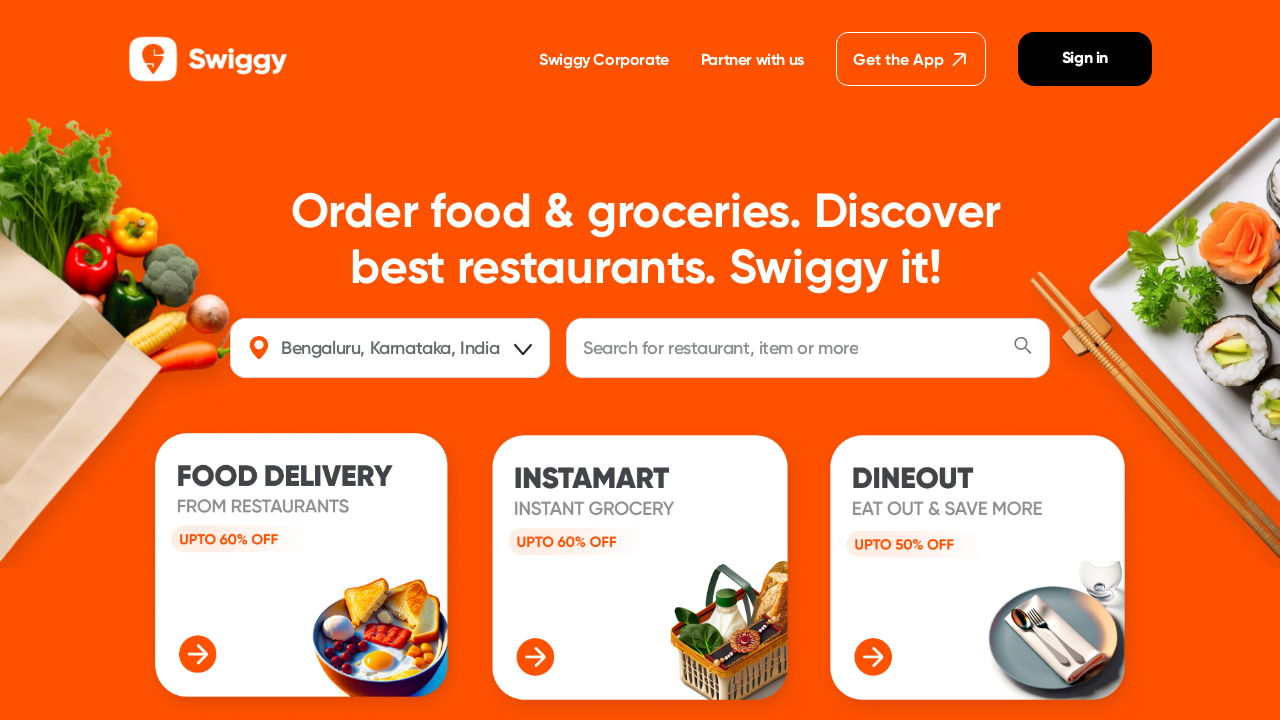

Waited for page to load - DOM content loaded
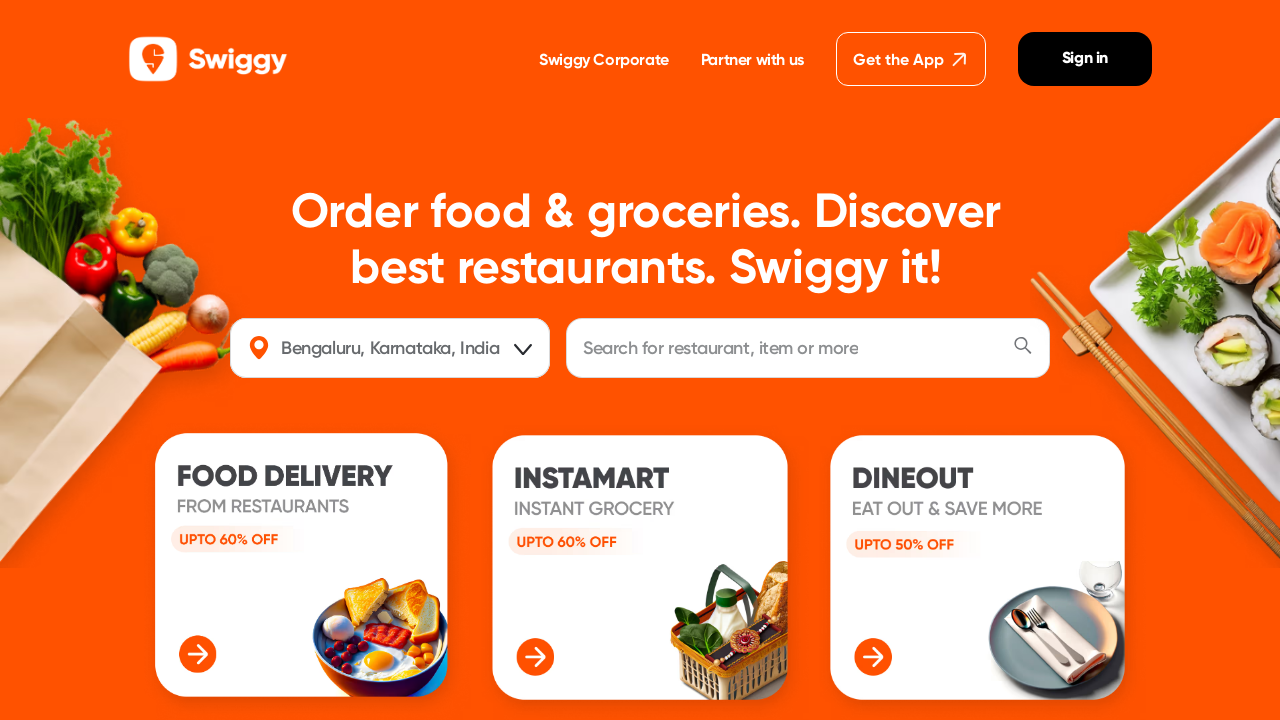

Filled location search field with 'Rs Puram' on #location
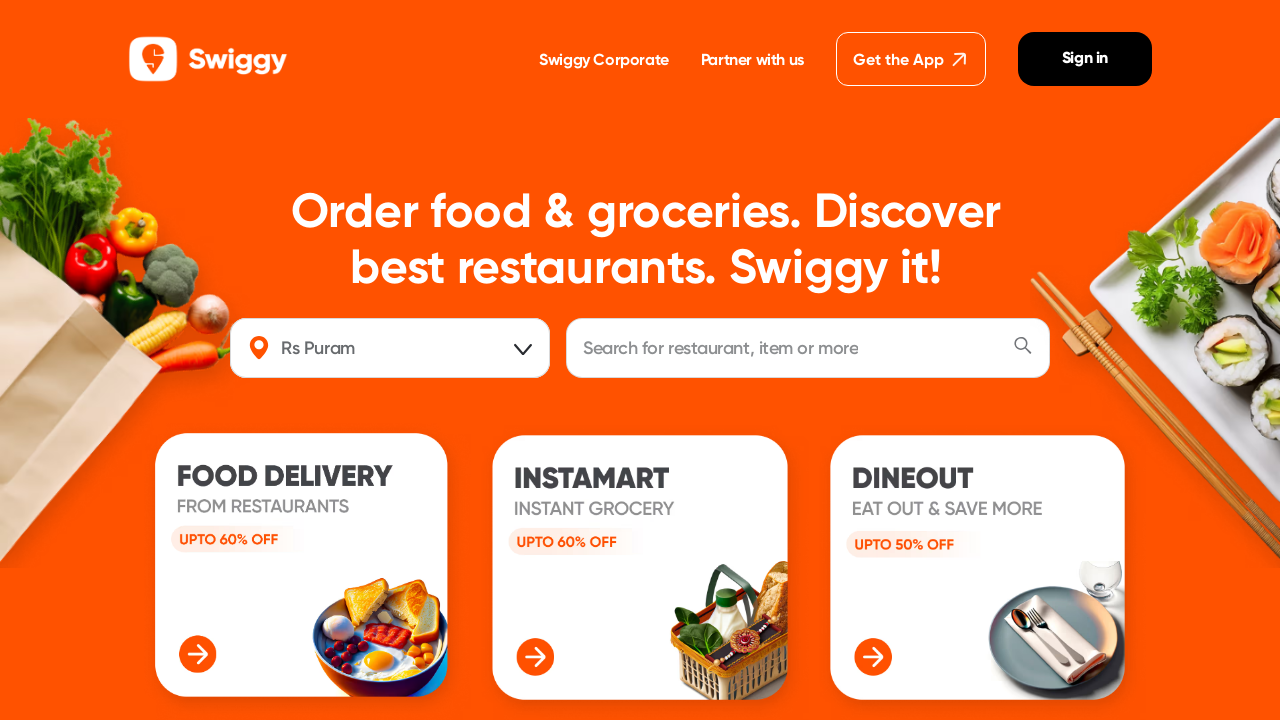

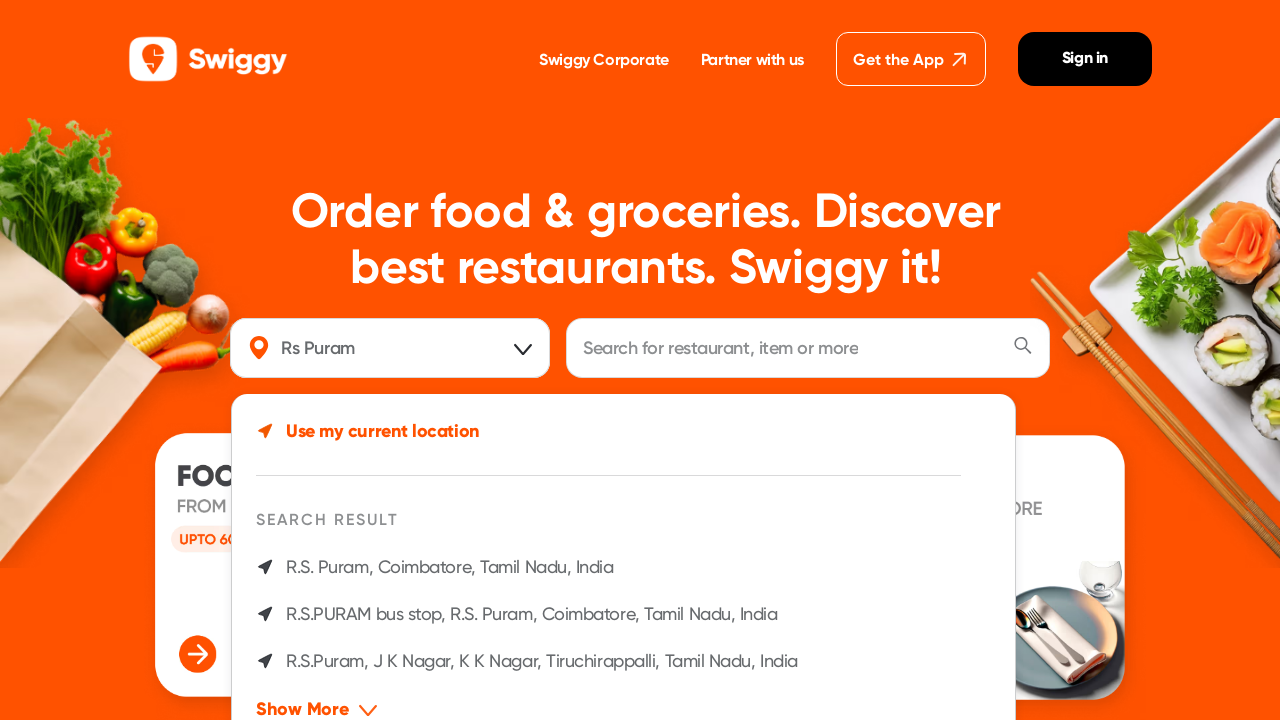